Tests interaction with JavaScript prompt alerts within an iframe by clicking a button, entering text into the prompt, and accepting it

Starting URL: https://www.w3schools.com/jsref/tryit.asp?filename=tryjsref_prompt

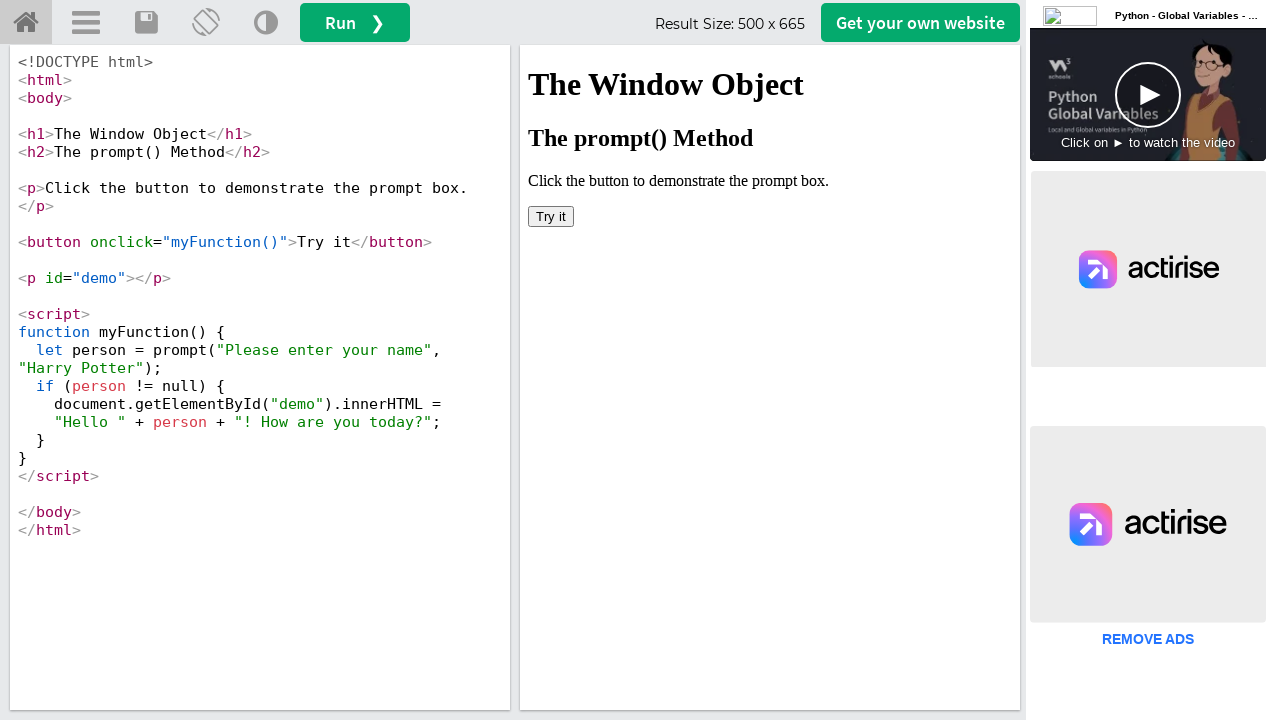

Located iframe with ID 'iframeResult'
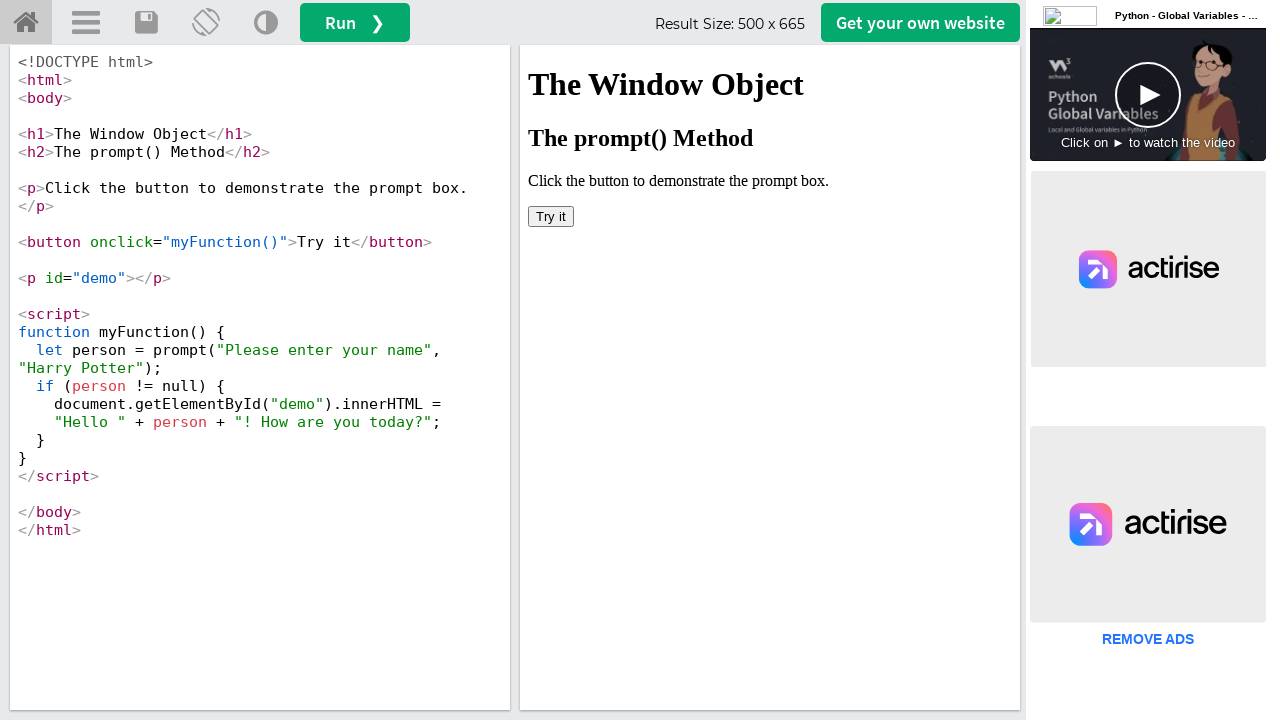

Set up dialog handler to accept prompt with text 'lakshmi'
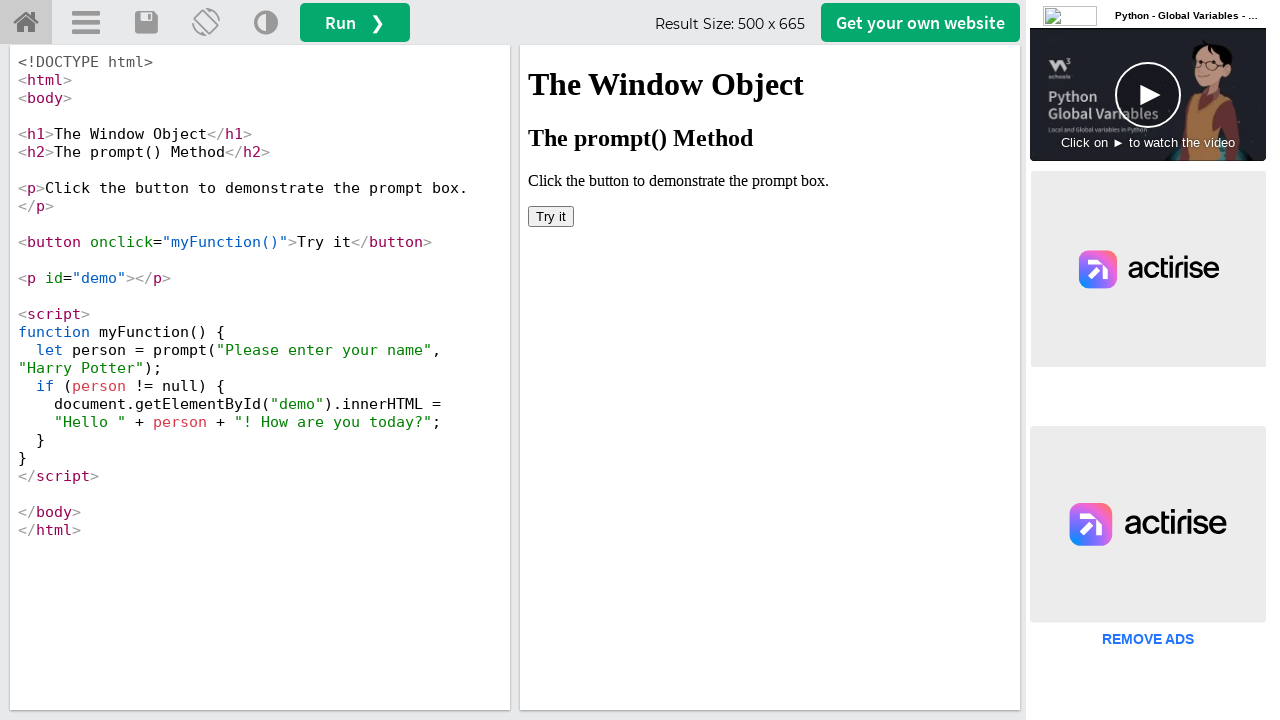

Clicked button to trigger JavaScript prompt alert within iframe at (551, 216) on #iframeResult >> internal:control=enter-frame >> button[onclick='myFunction()']
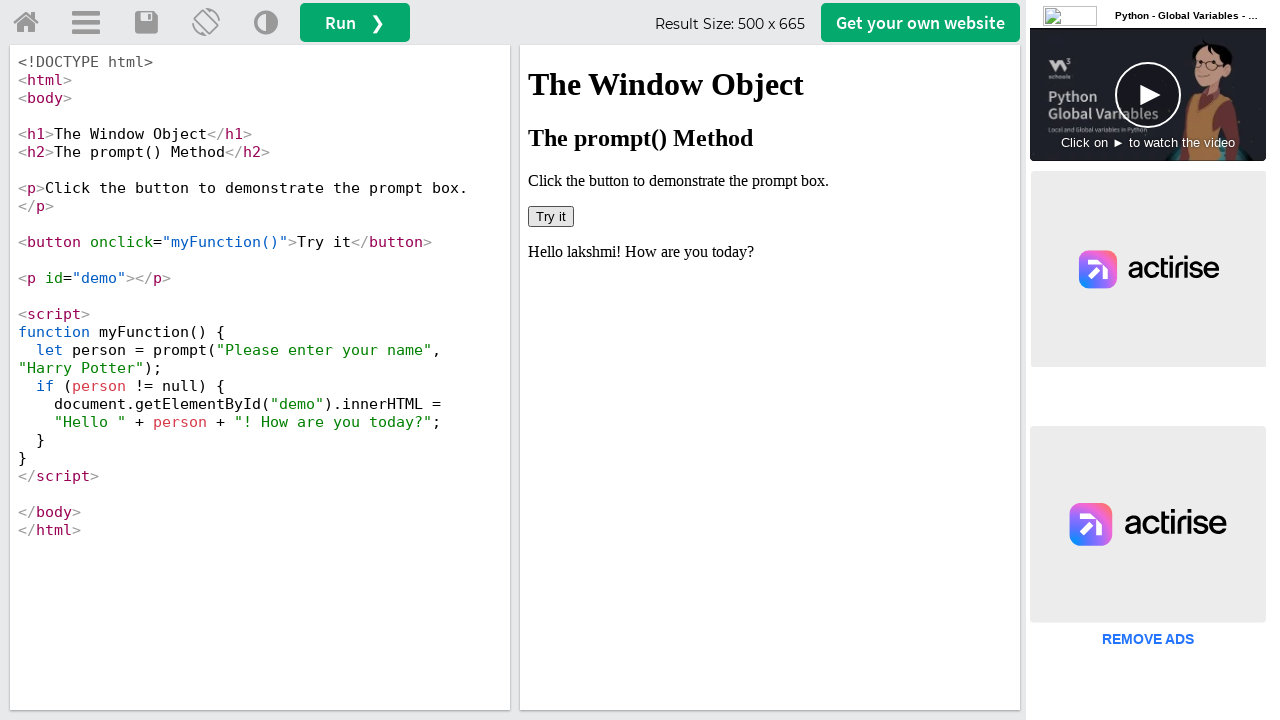

Retrieved text content from demo element to verify prompt was accepted
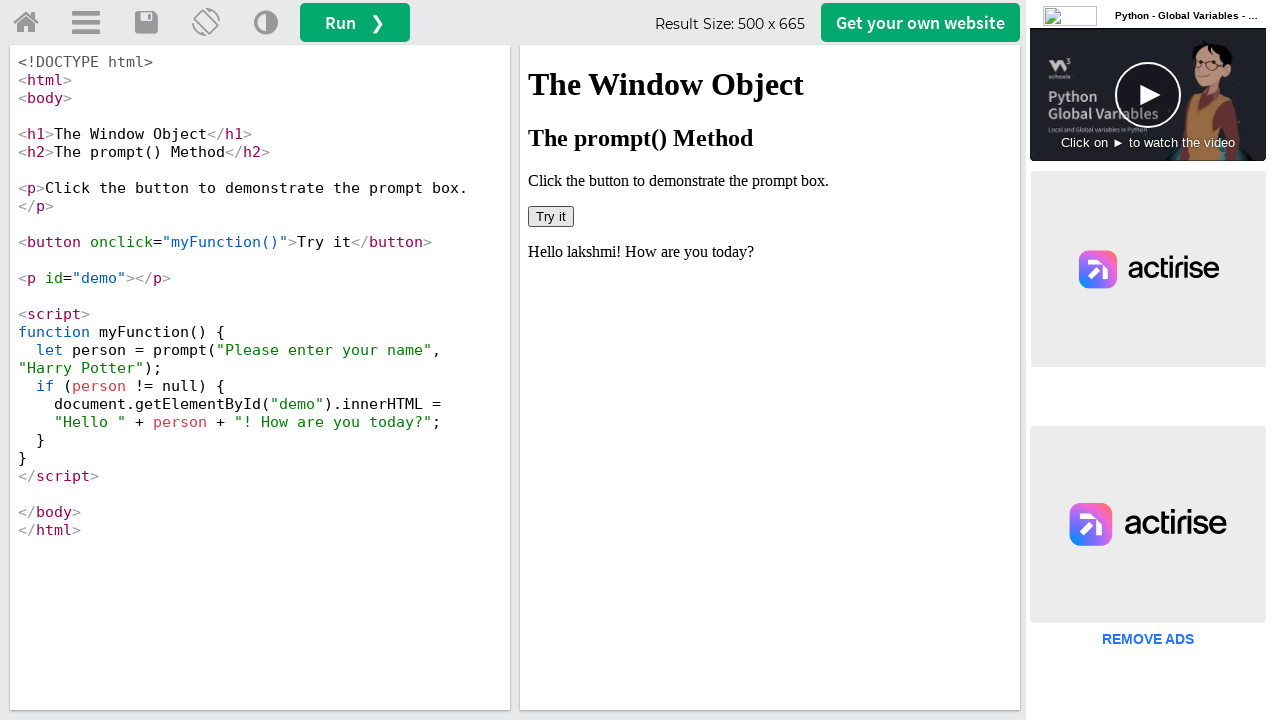

Printed demo text: Hello lakshmi! How are you today?
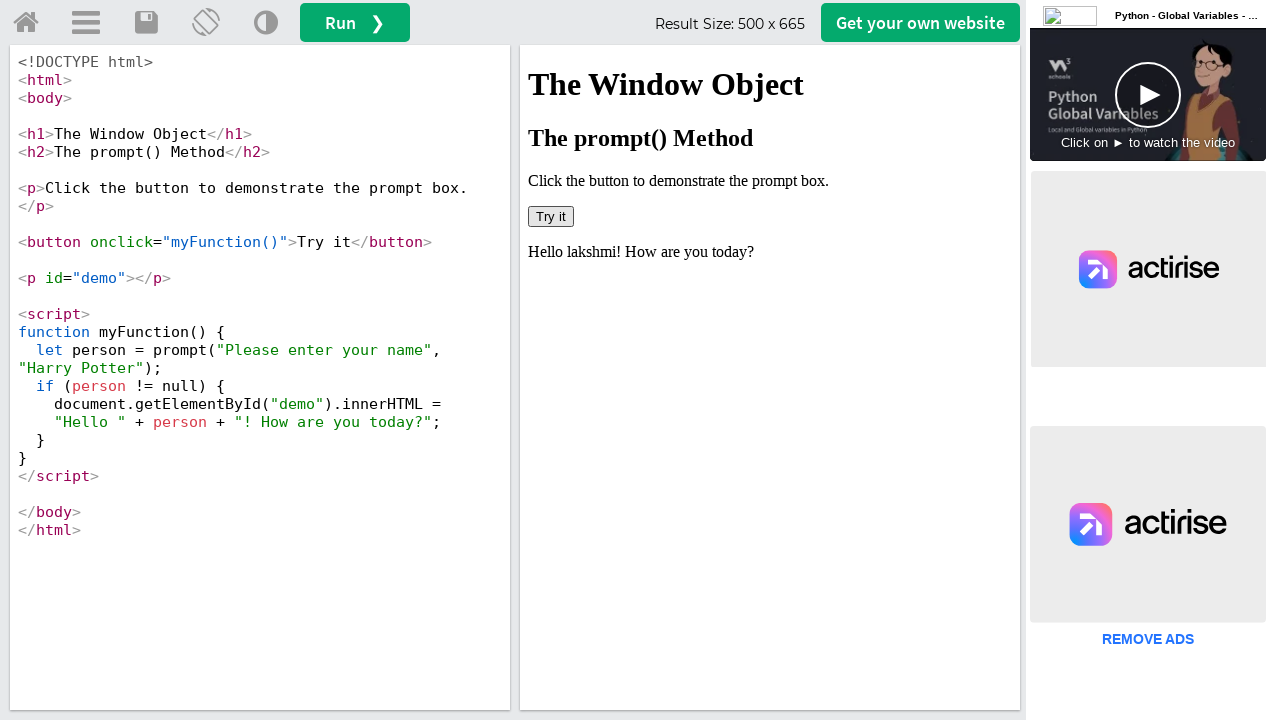

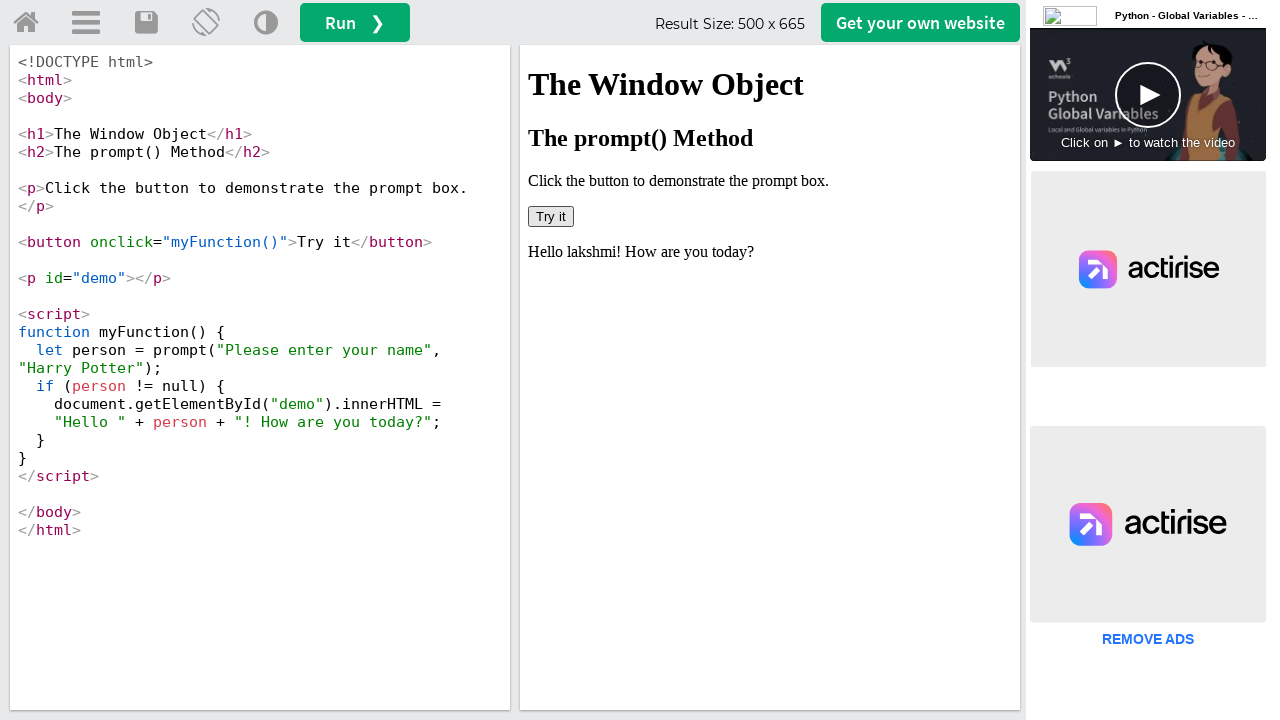